Tests marking all todos as complete by clicking the toggle-all arrow, then verifying all tasks are completed

Starting URL: https://todomvc.com/examples/react/dist/

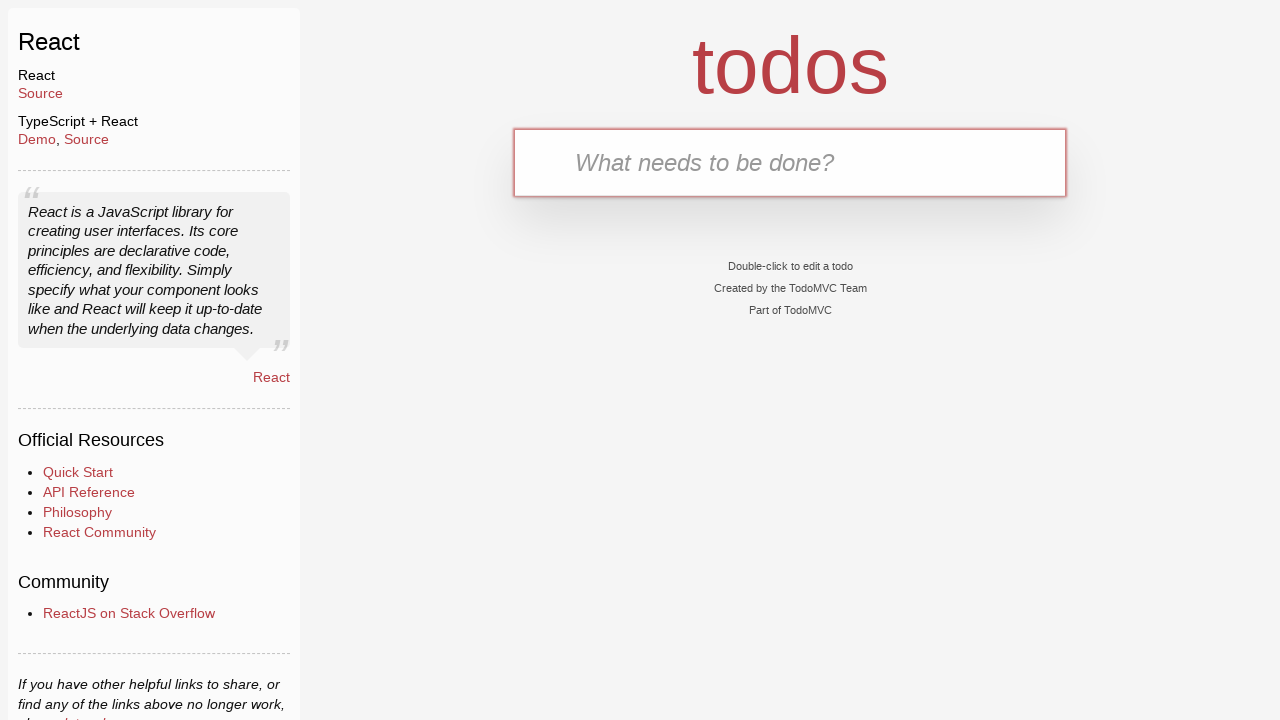

Filled new todo input with 'First task' on .new-todo
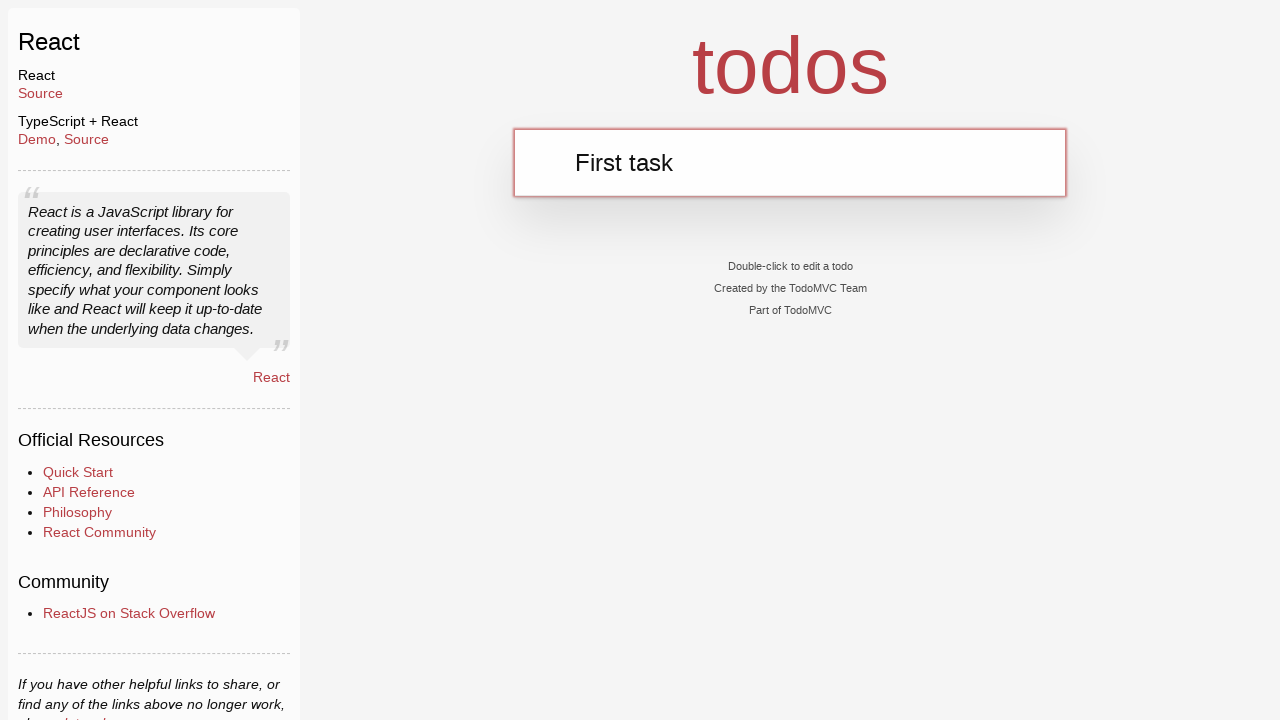

Pressed Enter to create first task on .new-todo
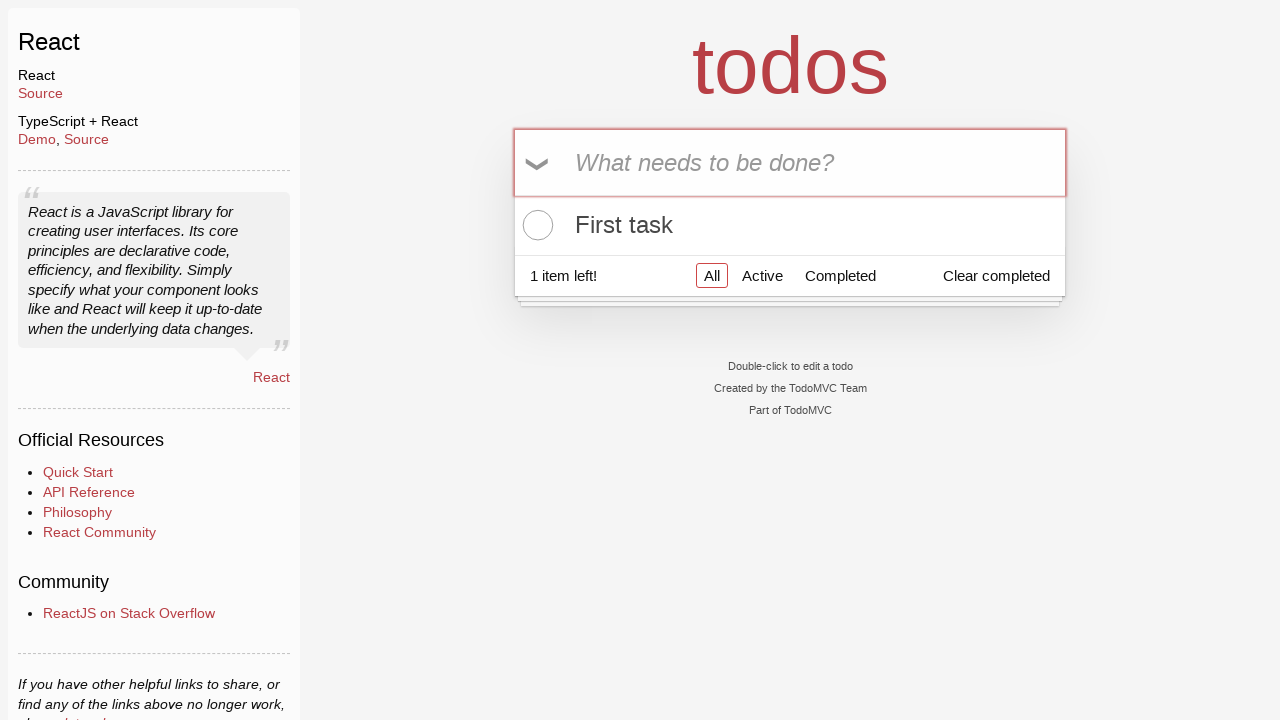

Filled new todo input with 'Second task' on .new-todo
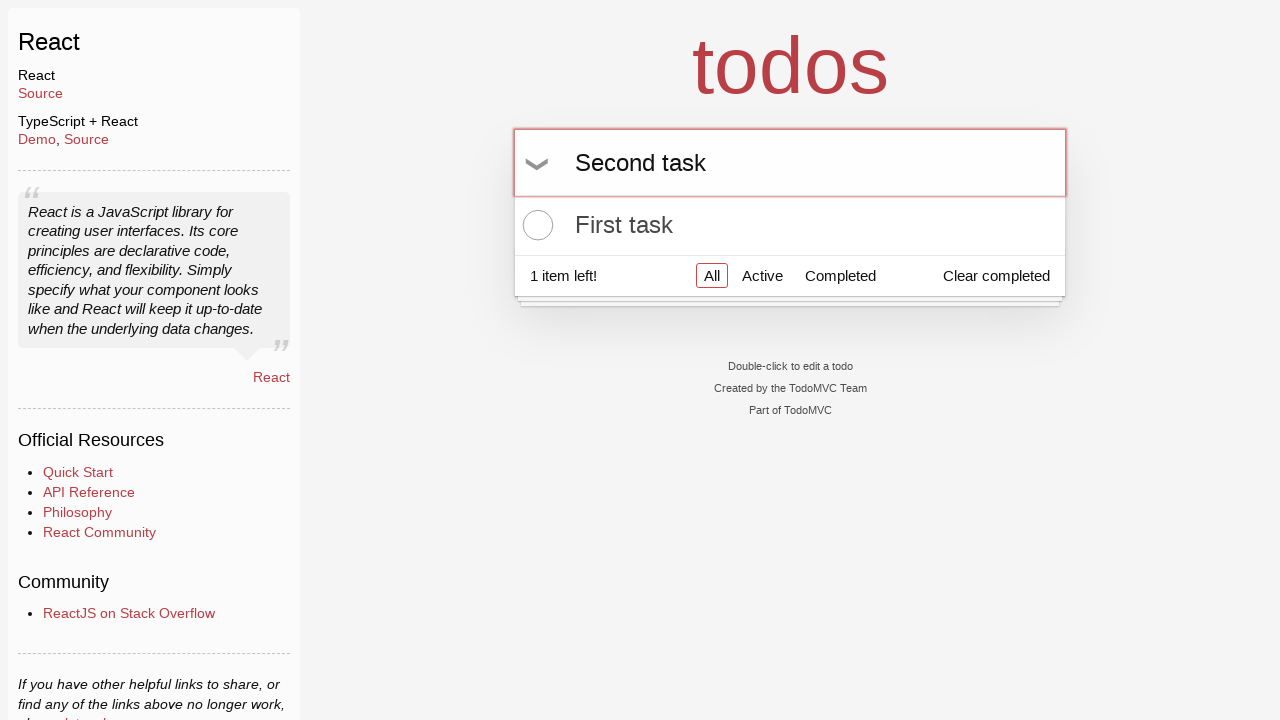

Pressed Enter to create second task on .new-todo
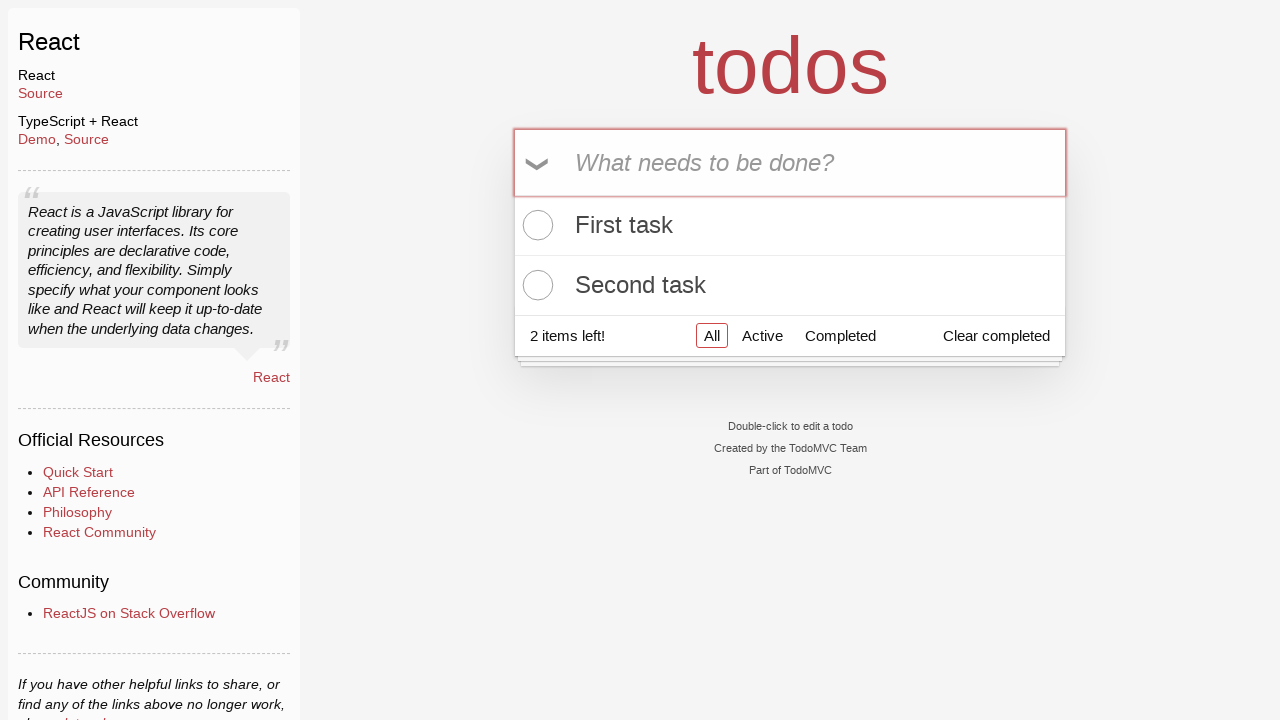

Filled new todo input with 'Third task' on .new-todo
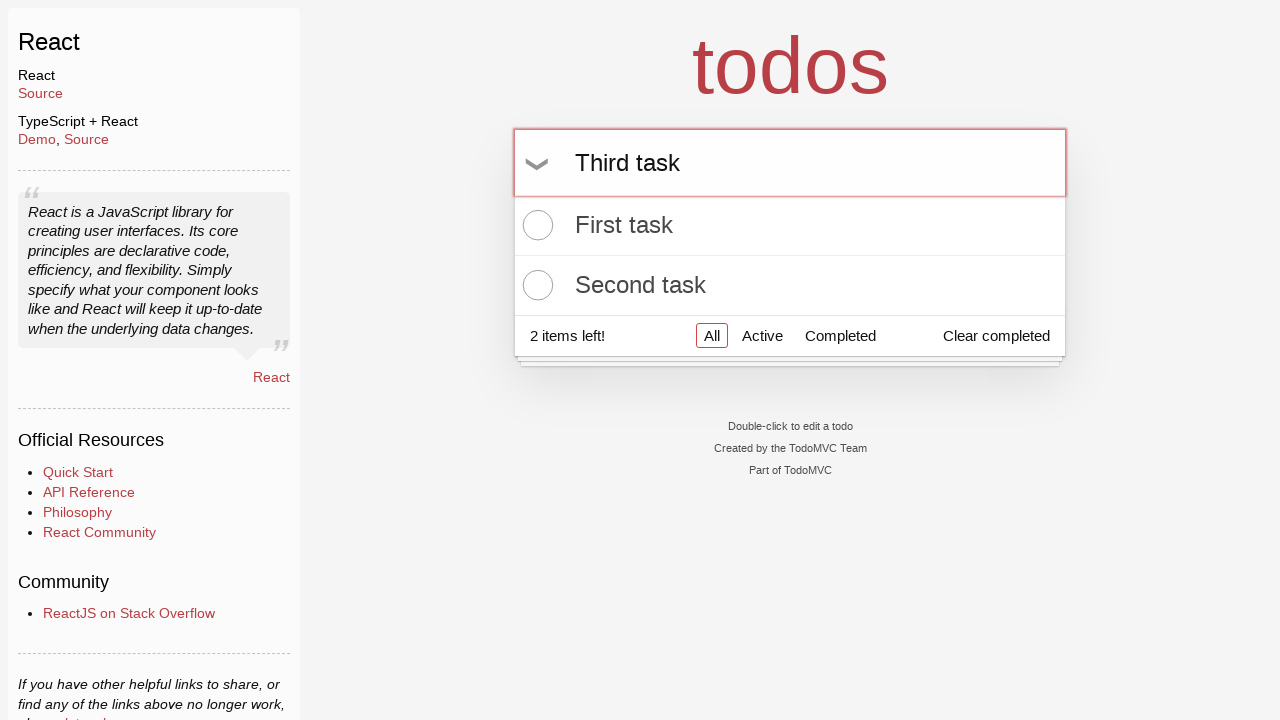

Pressed Enter to create third task on .new-todo
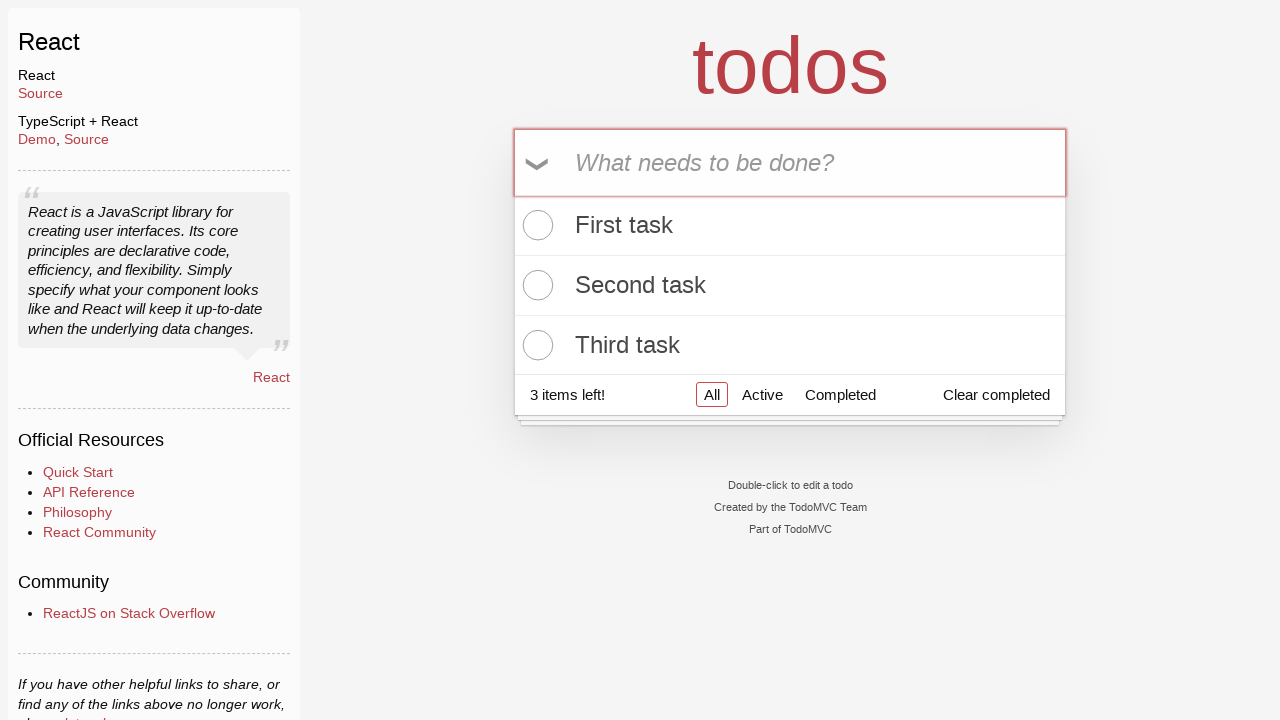

All three todos have been created and are visible
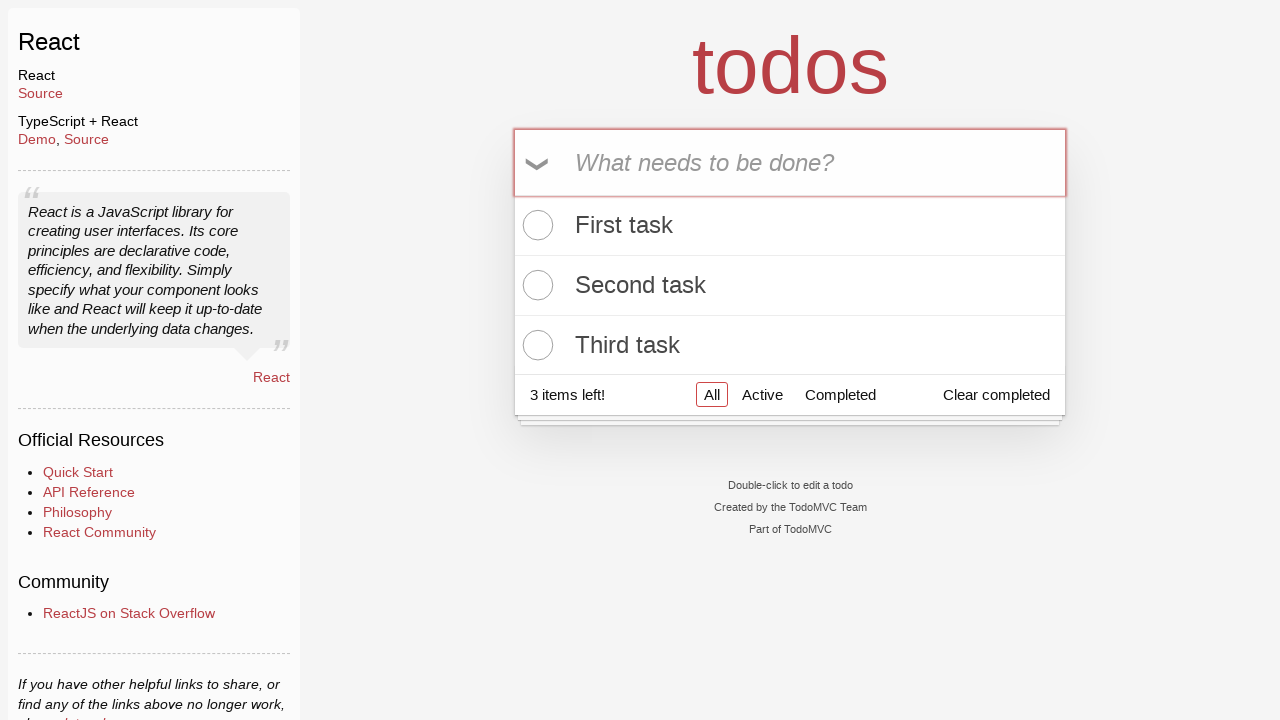

Clicked toggle-all button to mark all todos as complete at (539, 163) on .toggle-all
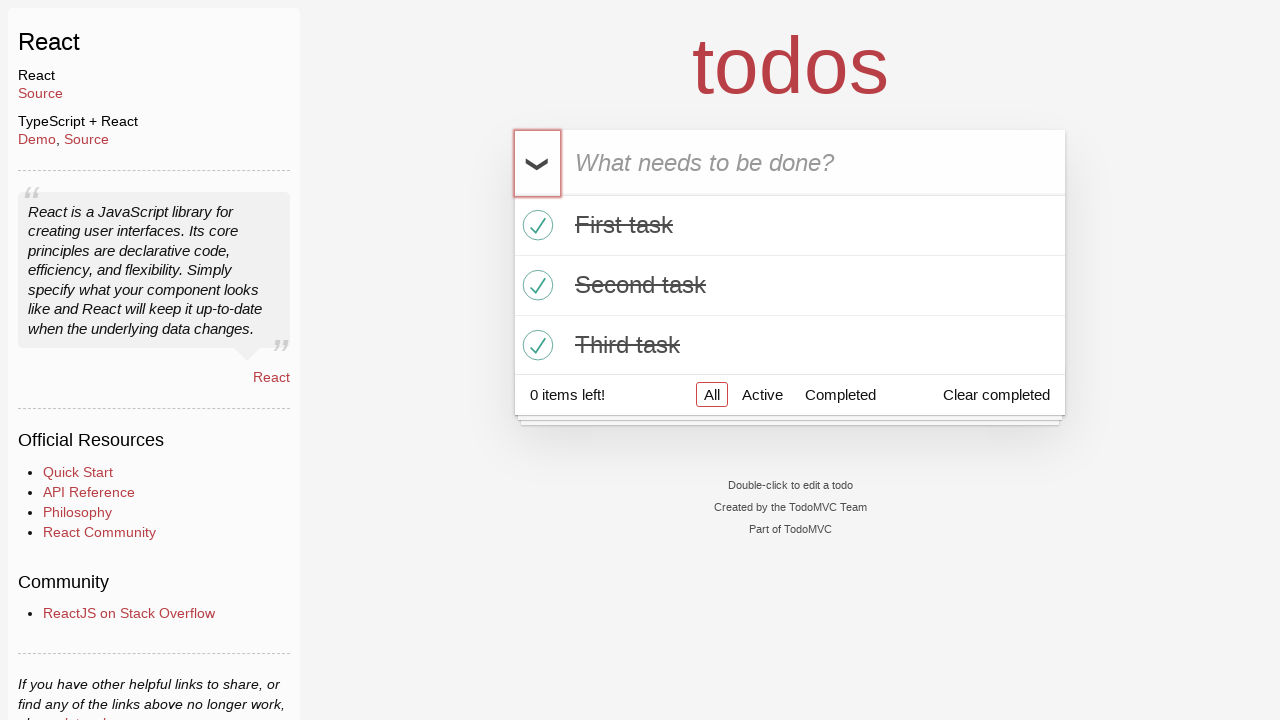

All todos are marked as completed
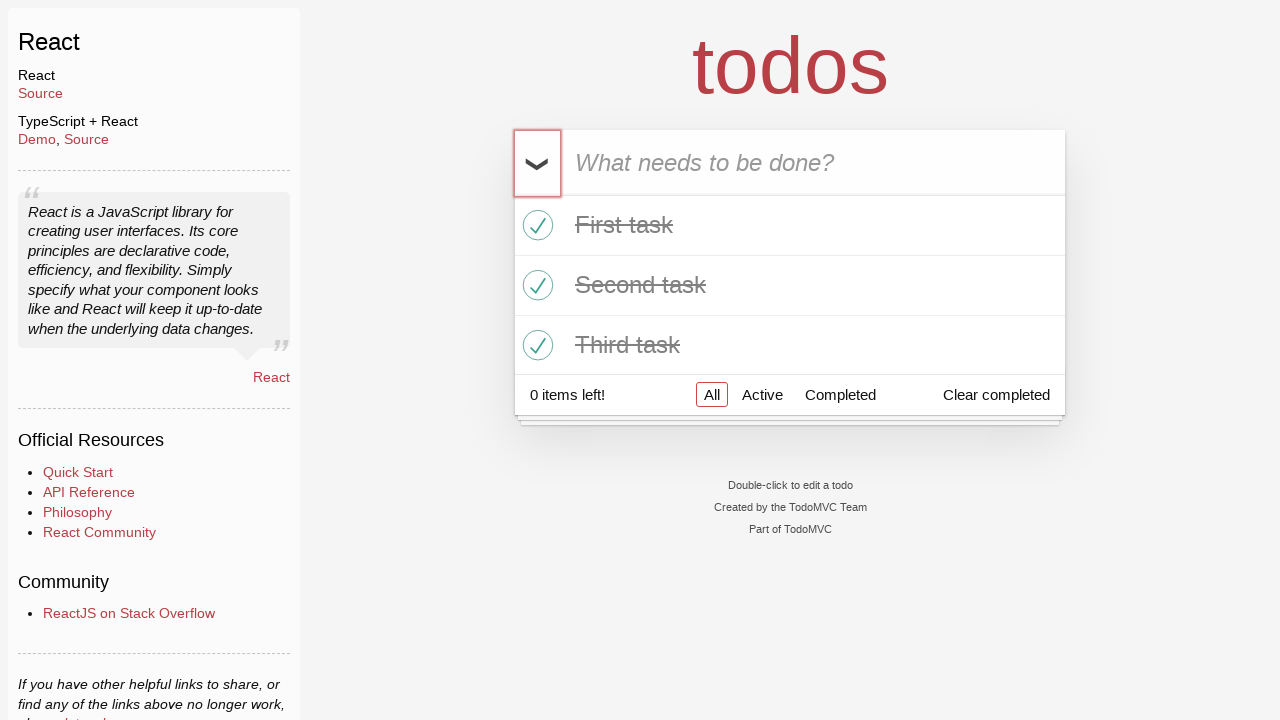

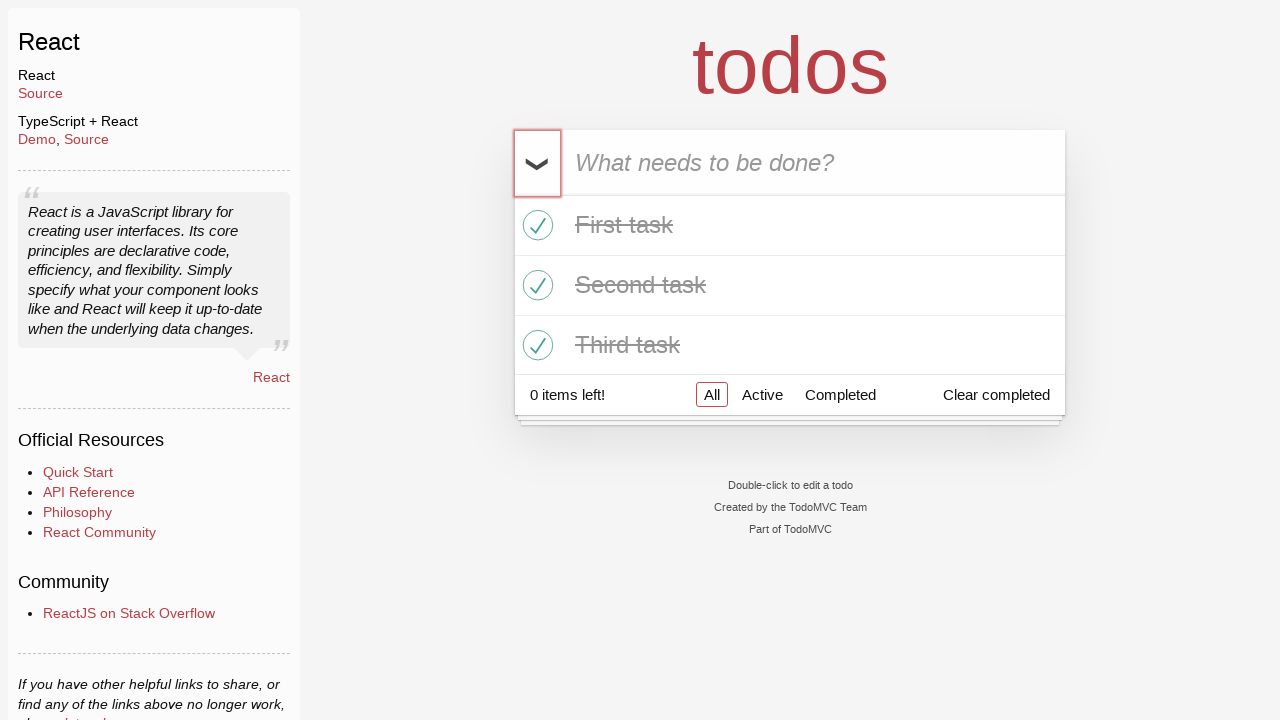